Tests drag and drop functionality by clicking and holding an element, moving it by a specific offset, and releasing it to verify the element moved to the expected position

Starting URL: https://www.selenium.dev/selenium/web/dragAndDropTest.html

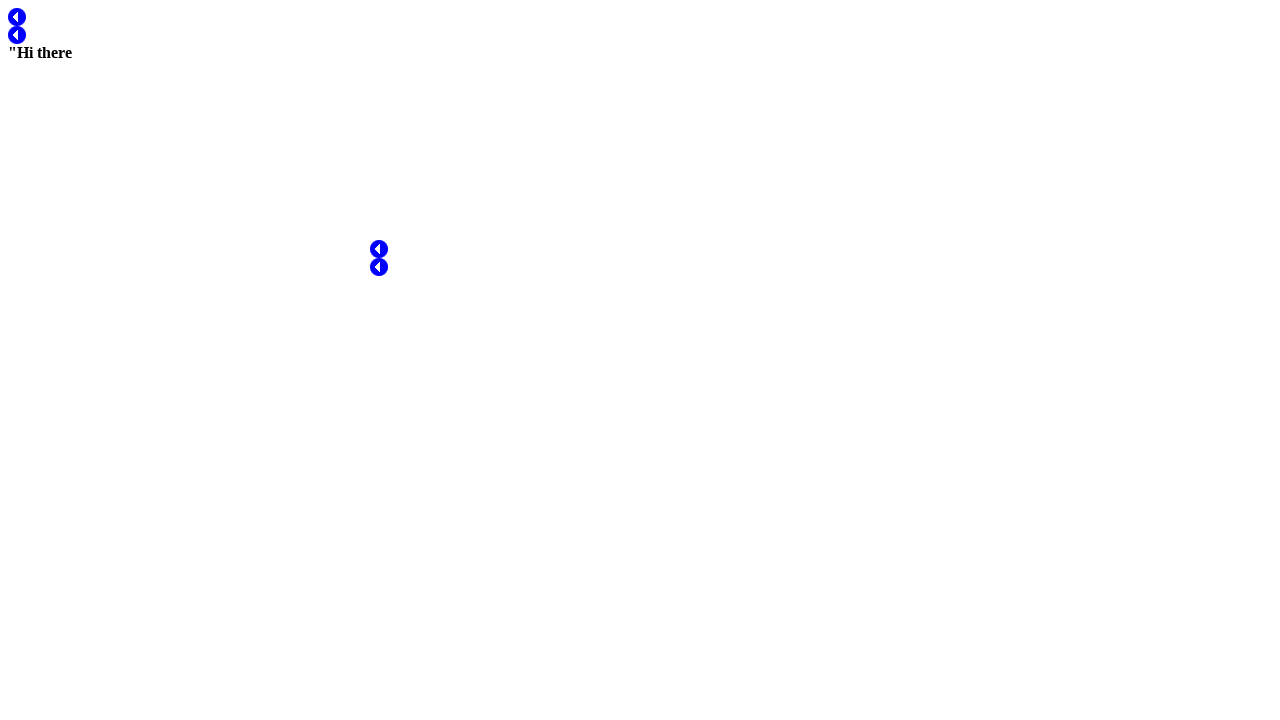

Navigated to drag and drop test page
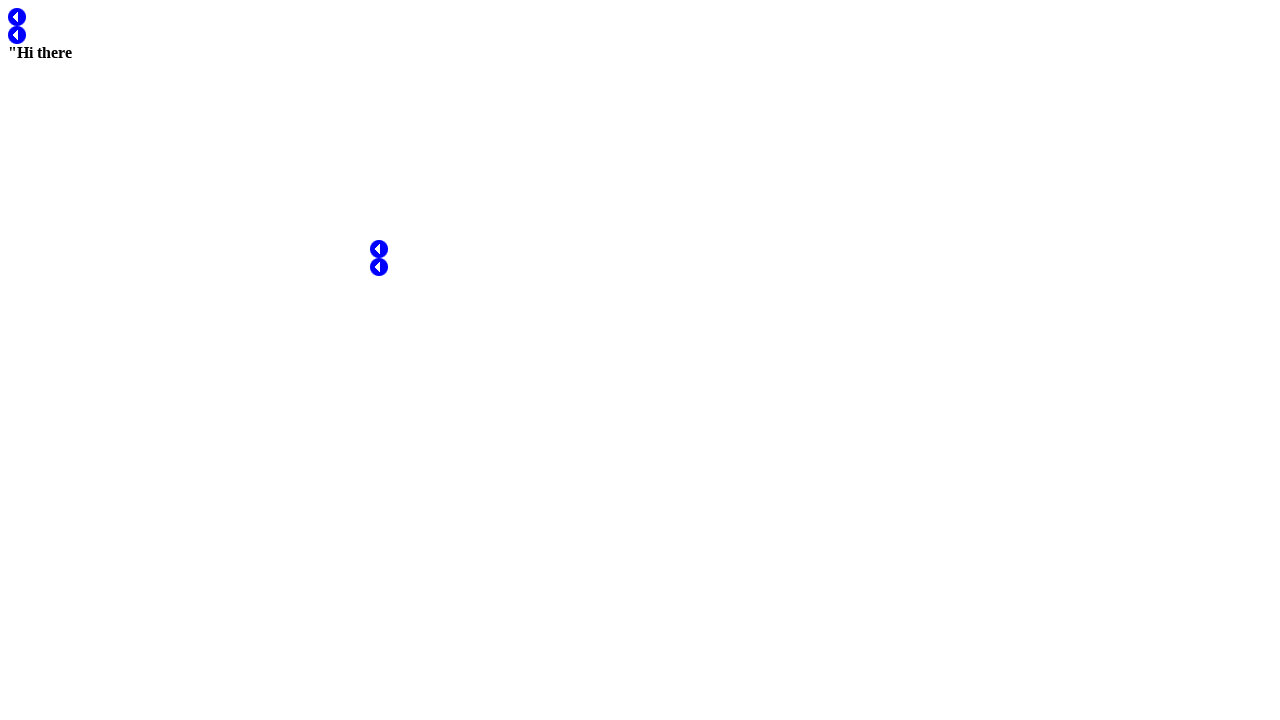

Located the draggable element #test1
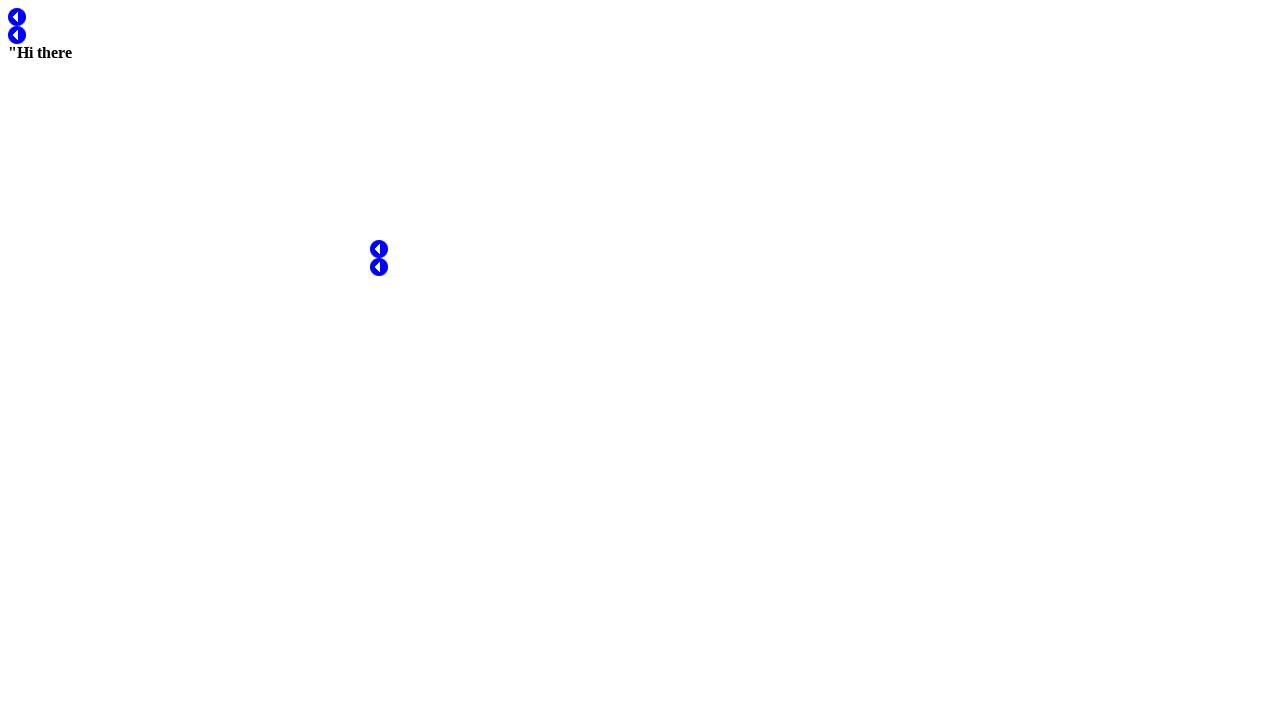

Retrieved initial bounding box of element
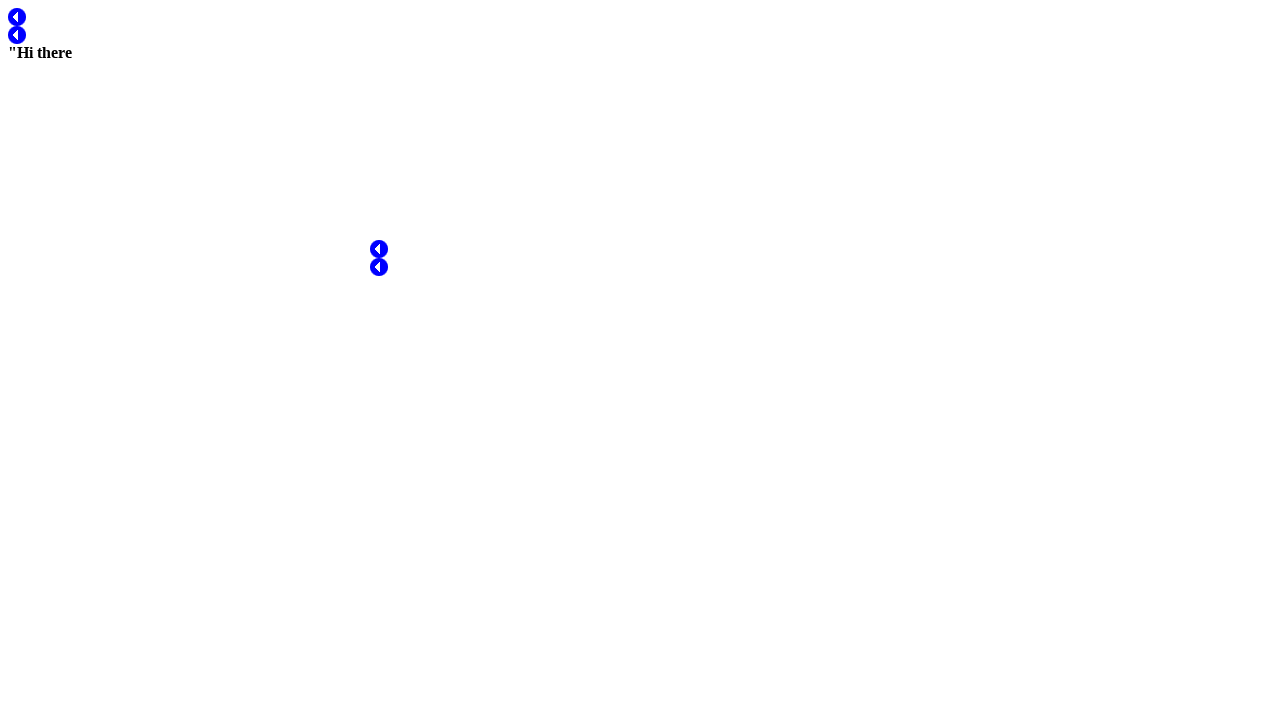

Dragged element 100px right and 50px down using drag_to method at (108, 58)
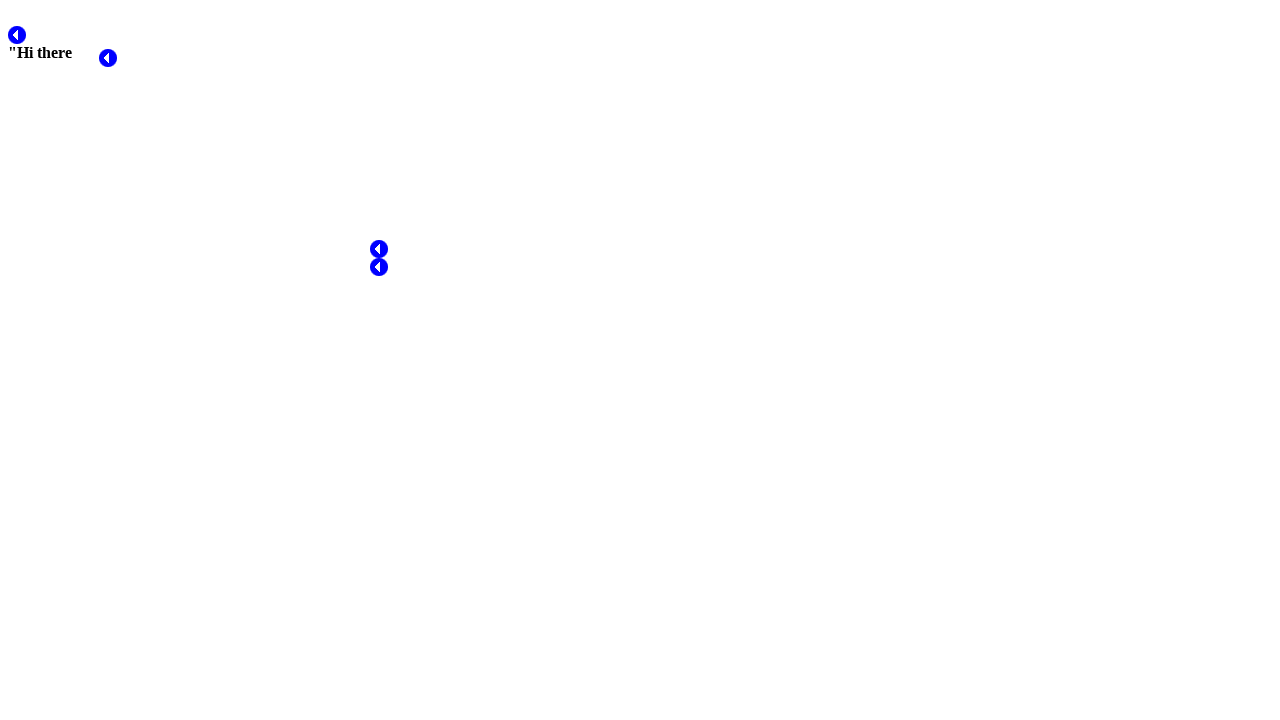

Retrieved current bounding box for manual drag operation
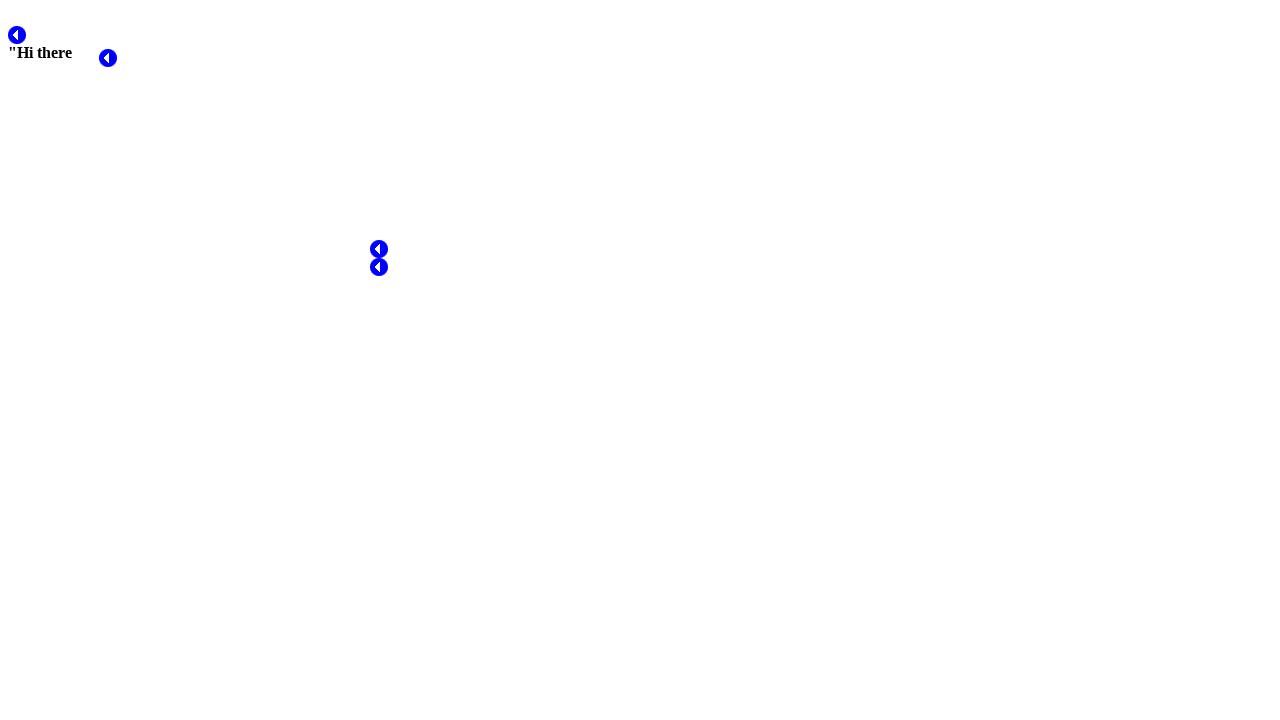

Calculated center coordinates of element for mouse actions
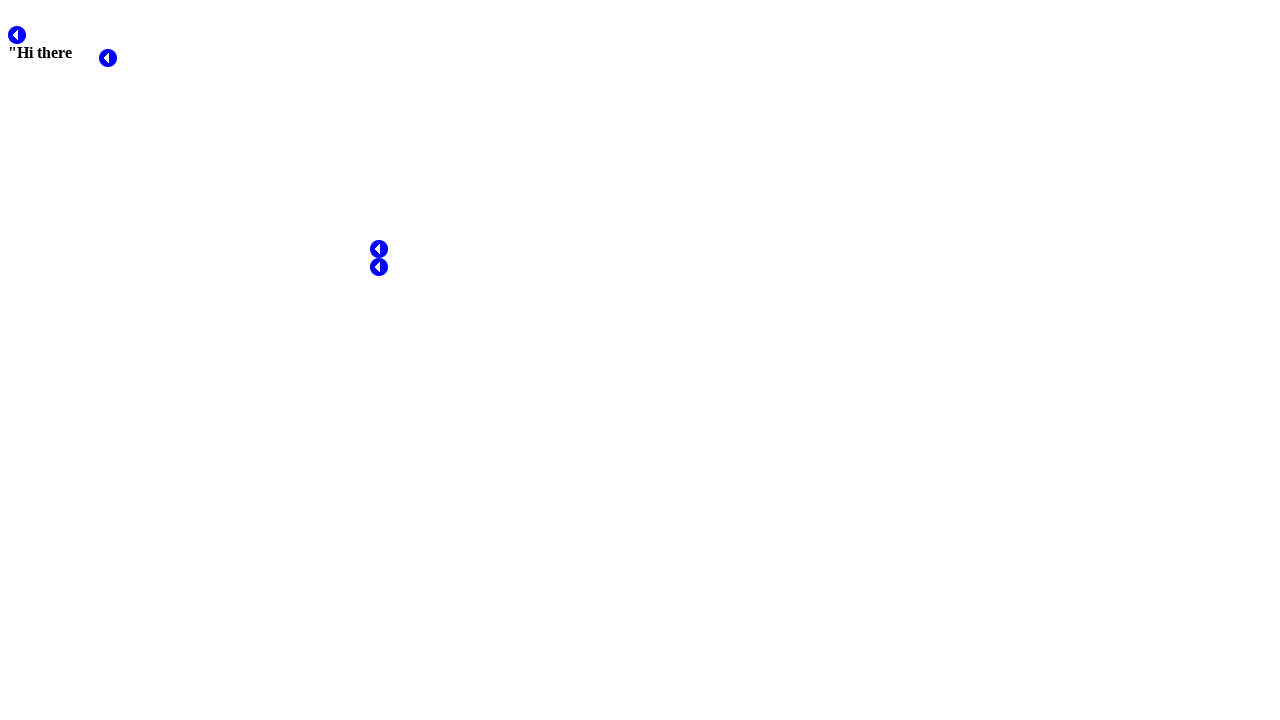

Moved mouse to center of element at (108, 58)
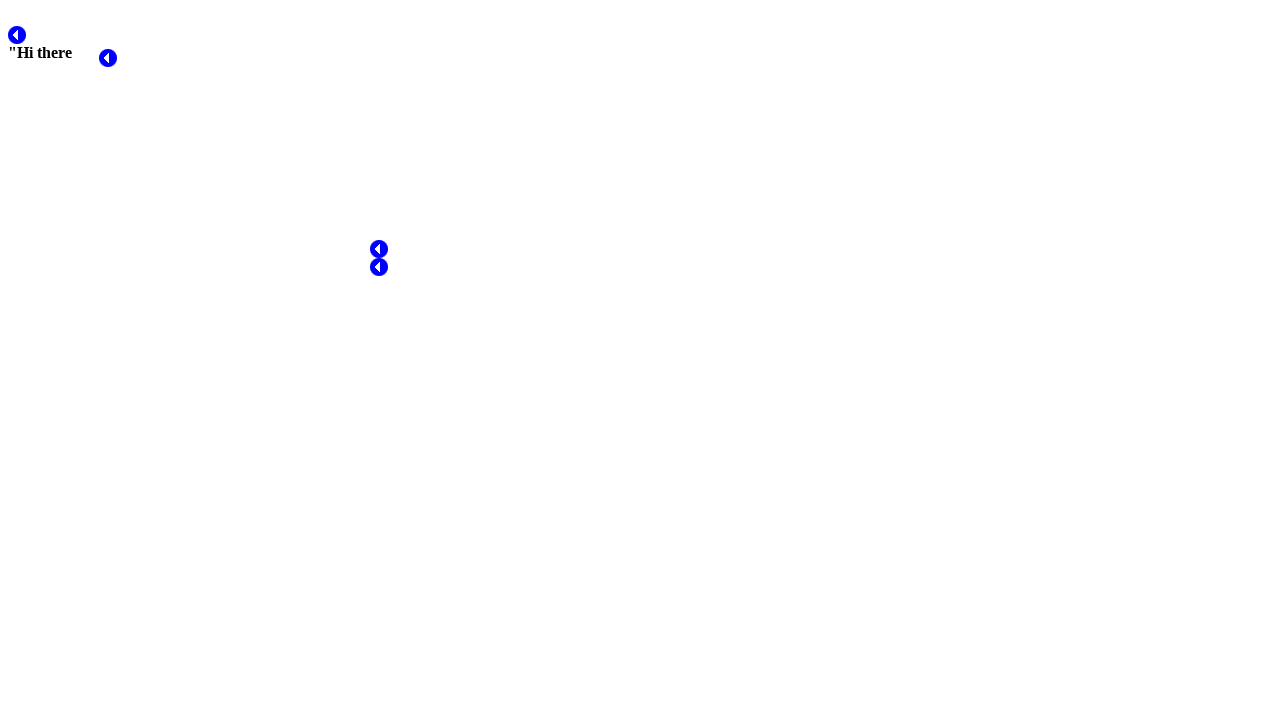

Pressed mouse button down to start drag at (108, 58)
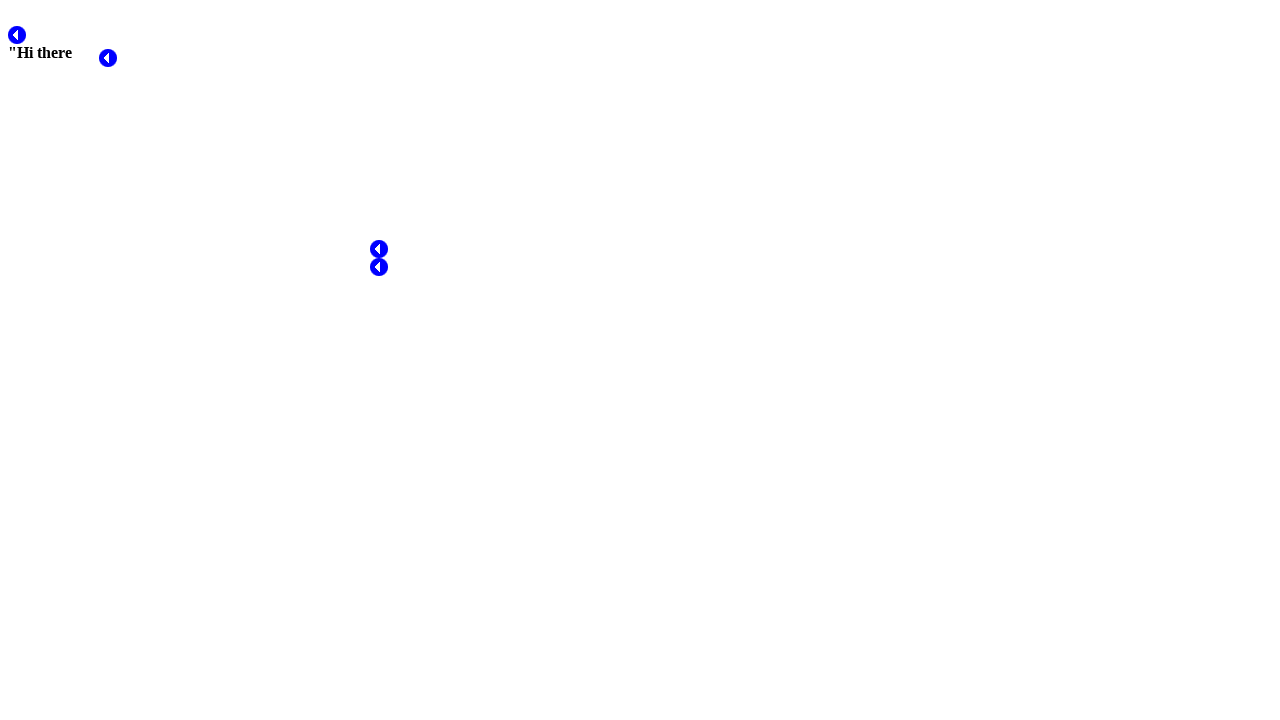

Moved mouse to target position (100px right, 50px down) at (208, 108)
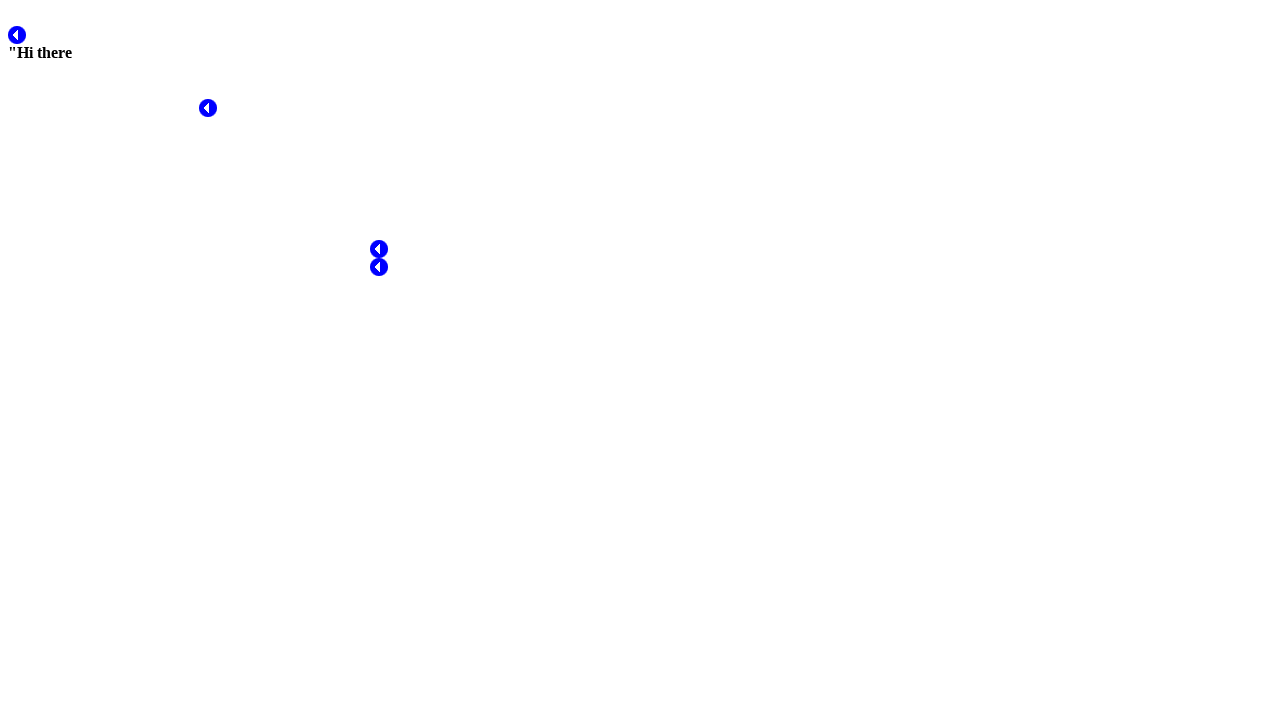

Released mouse button to complete drag operation at (208, 108)
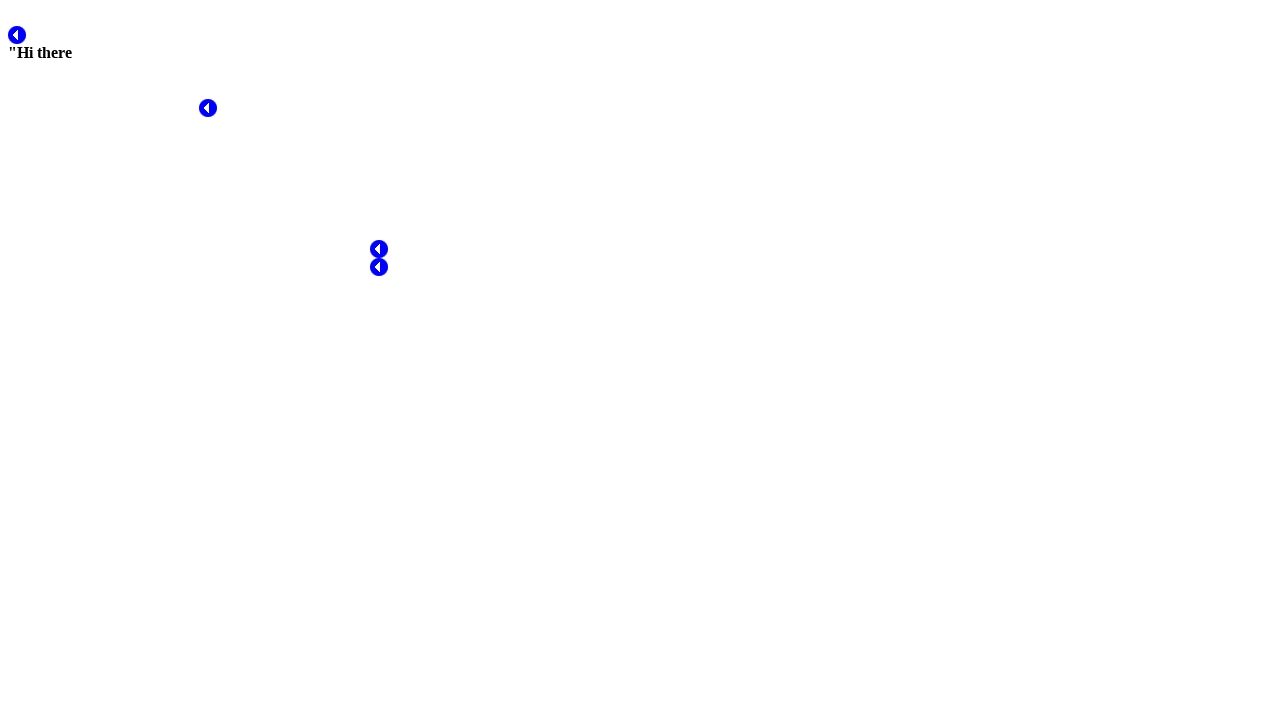

Waited 500ms for element to settle after drag
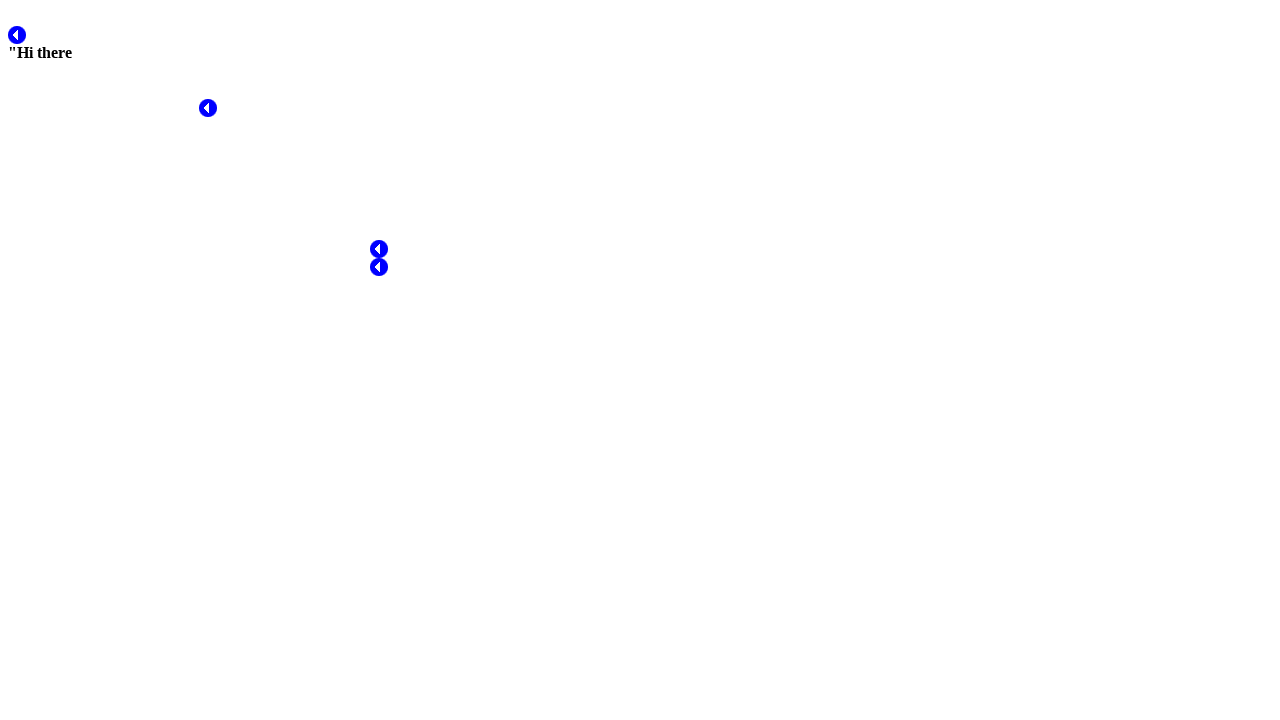

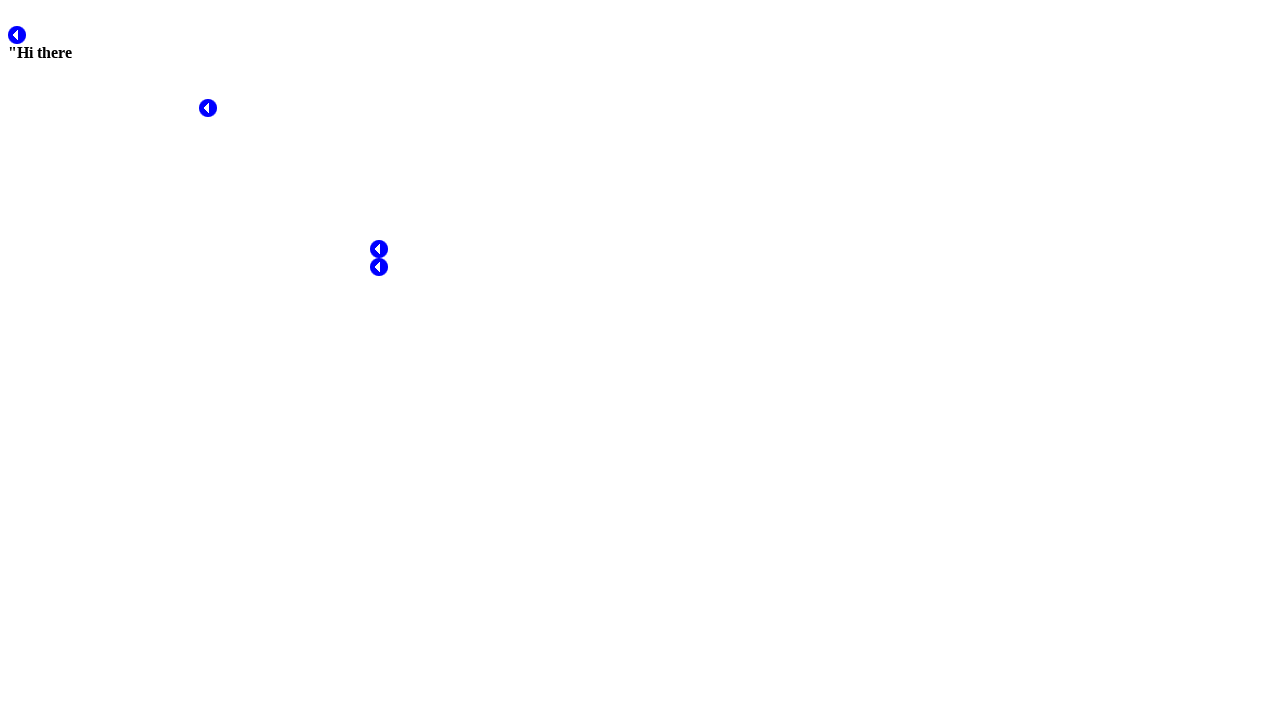